Tests a registration form by filling in first name, last name, email, phone number, and password fields, then submitting the form.

Starting URL: http://suninjuly.github.io/registration1

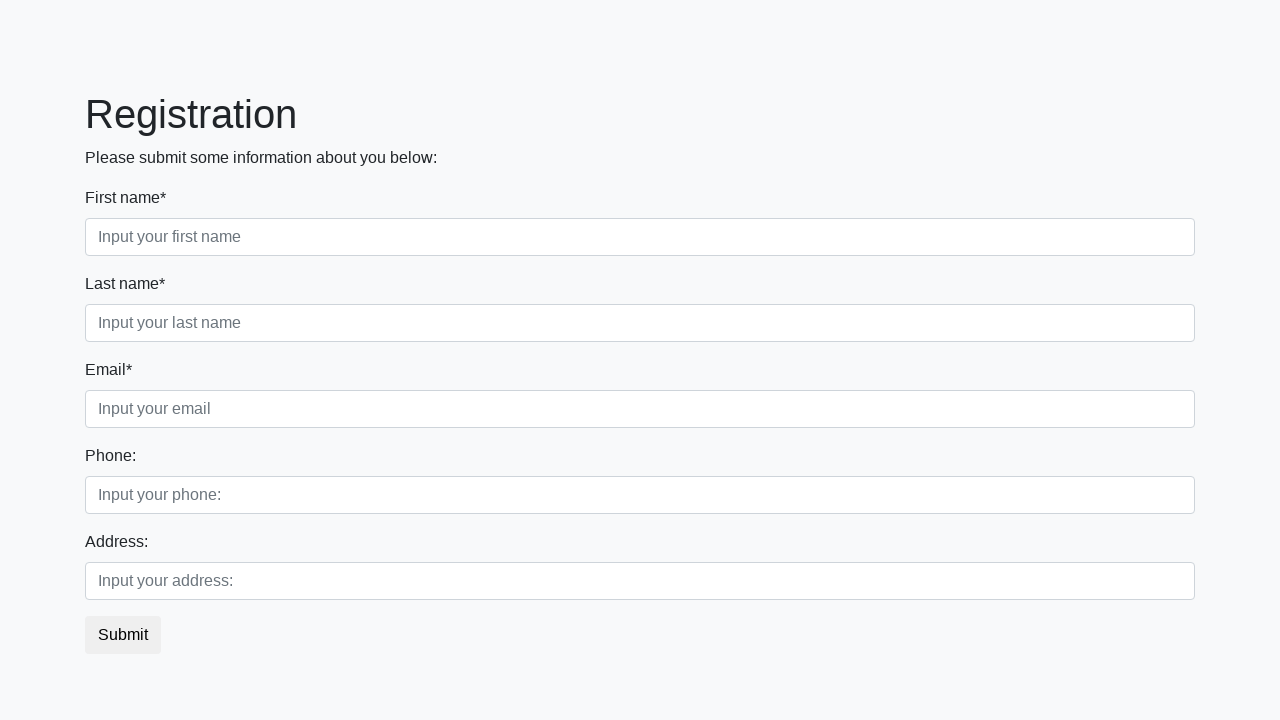

Filled first name field with 'Ivan' on .first_block input.form-control.first
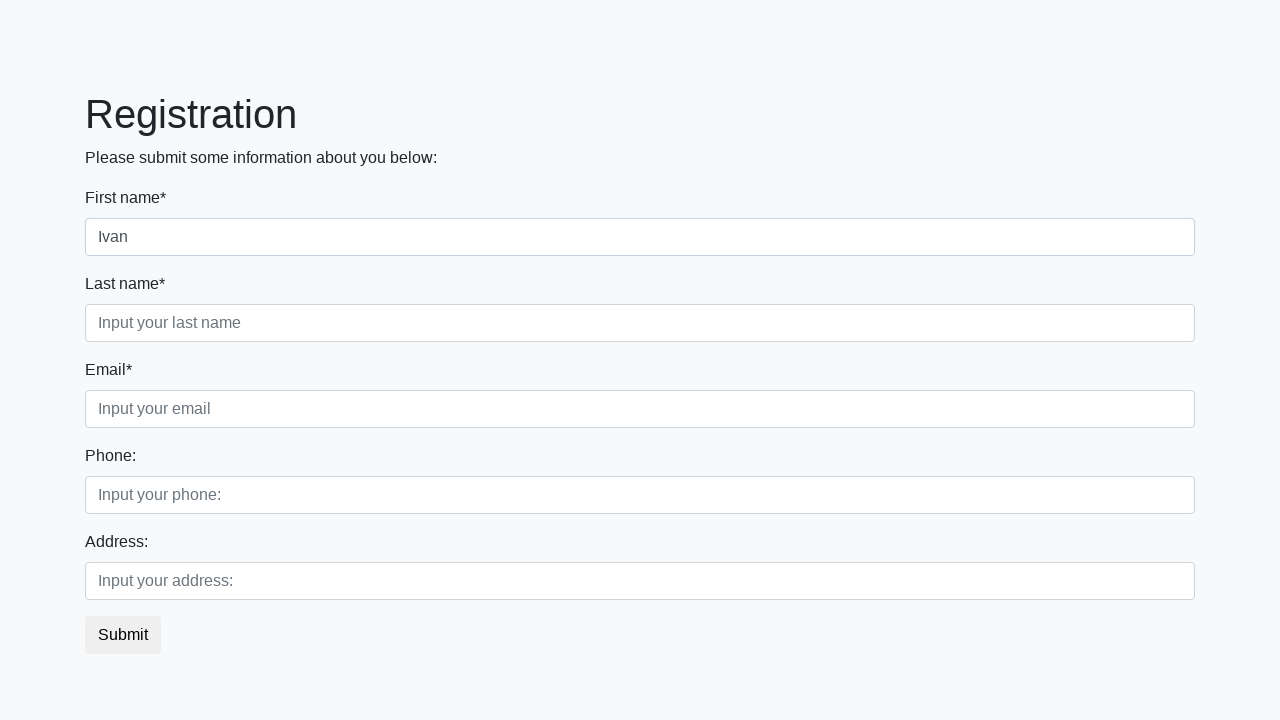

Filled last name field with 'Petrov' on .first_block input.form-control.second
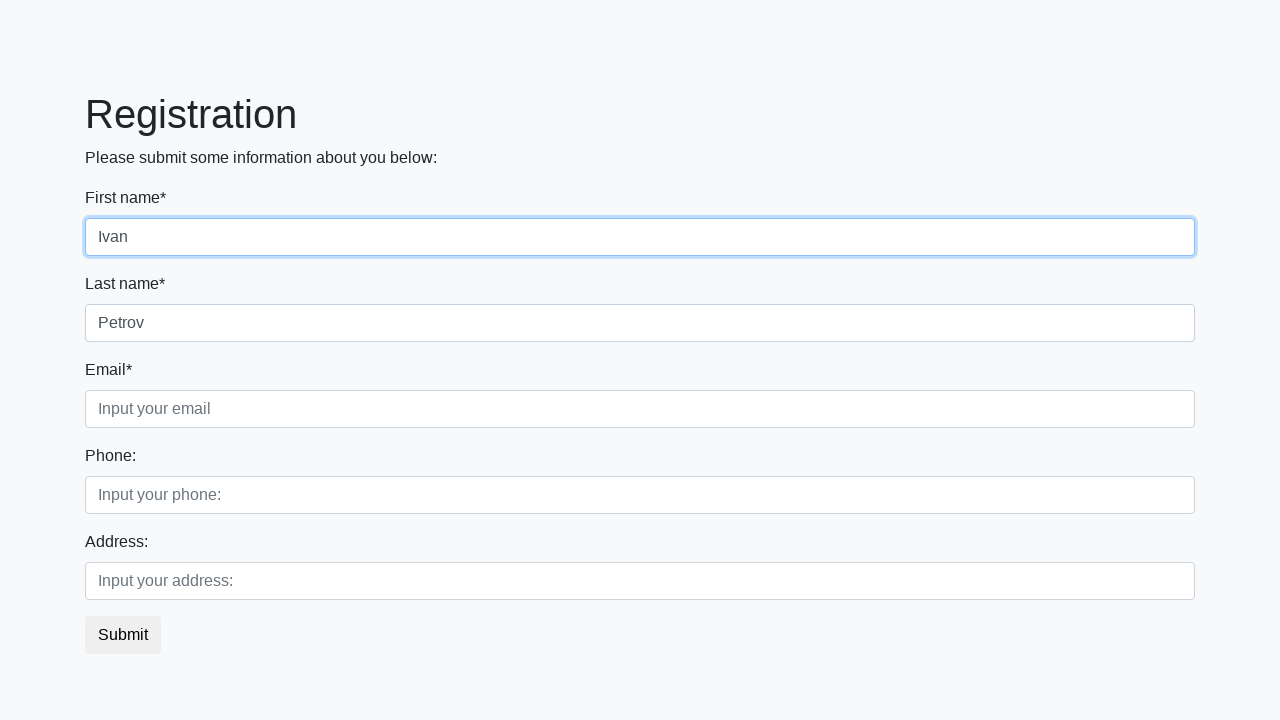

Filled email field with 'Smosk@mail.com' on .first_block input.form-control.third
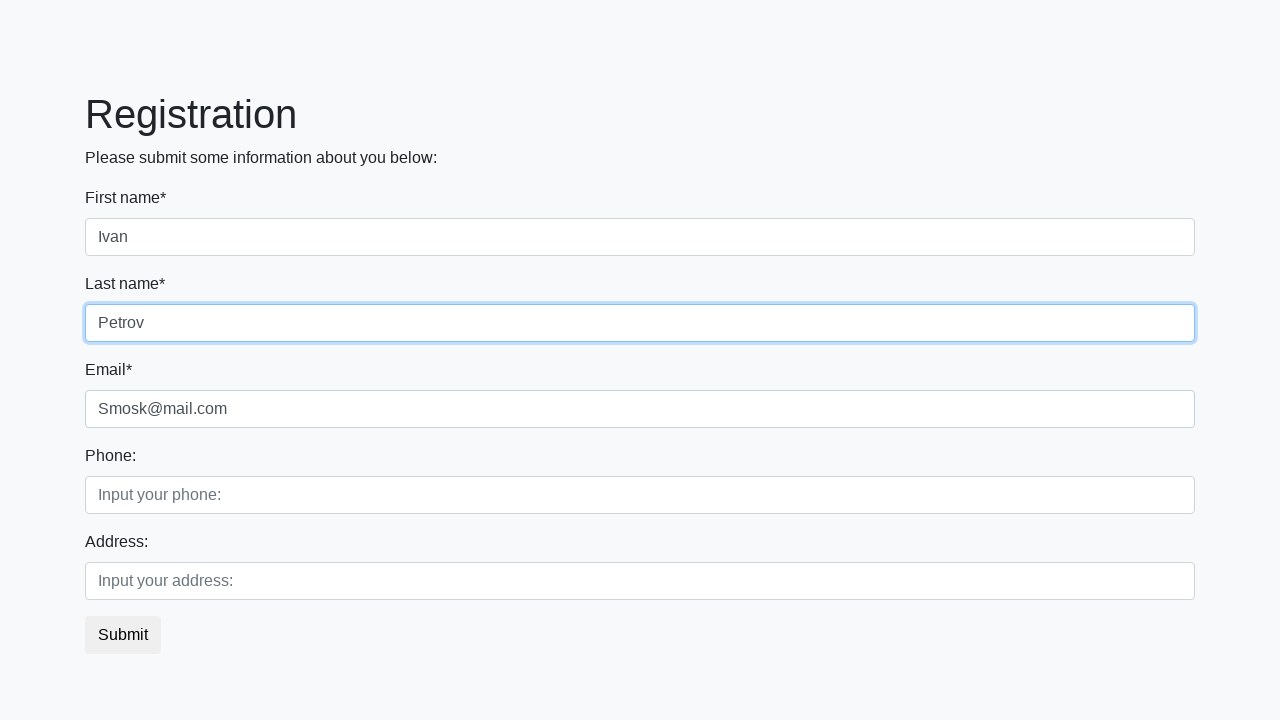

Filled phone number field with '7777777' on .second_block input.first
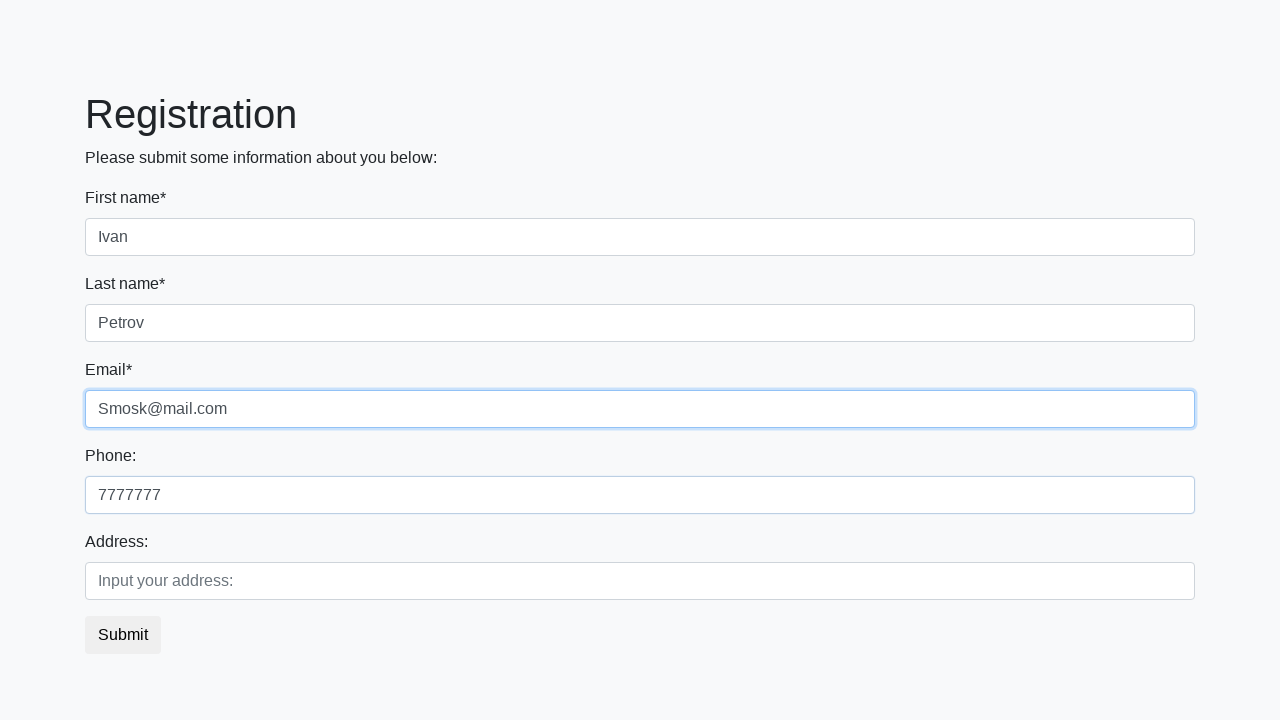

Filled password field with 'MemoryEr+ror' on .second_block input.second
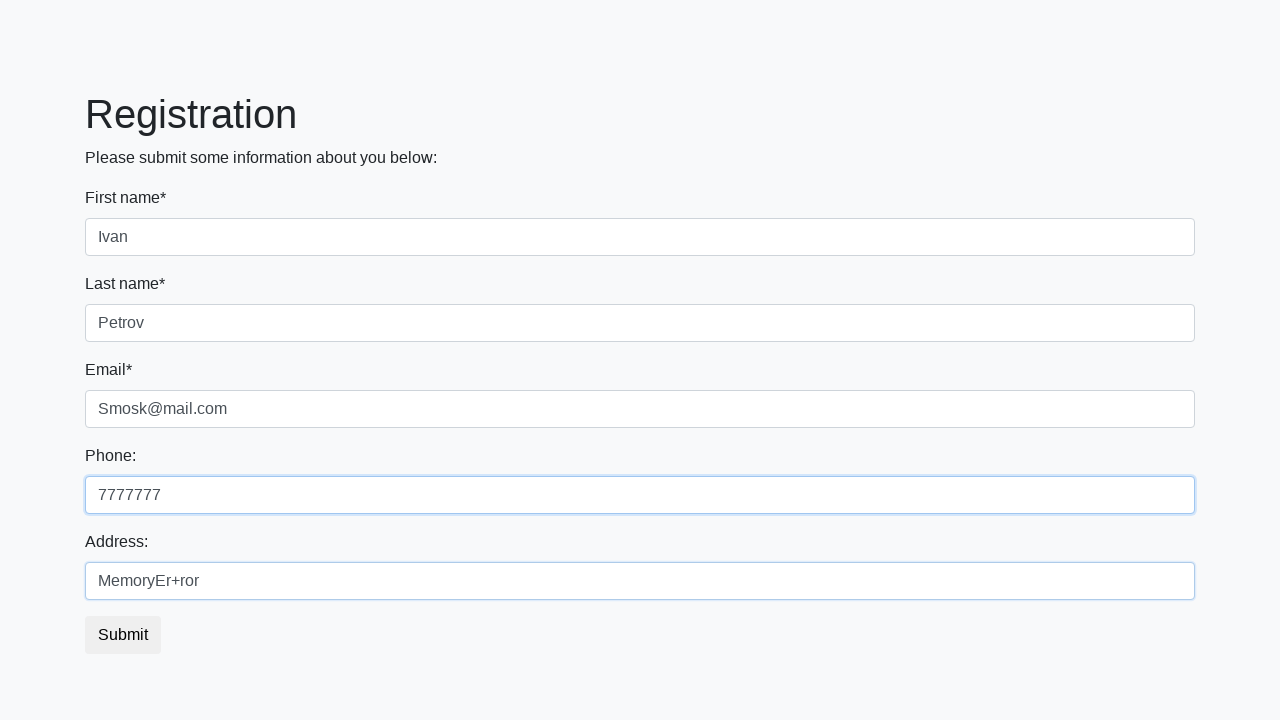

Clicked submit button to complete registration at (123, 635) on button.btn
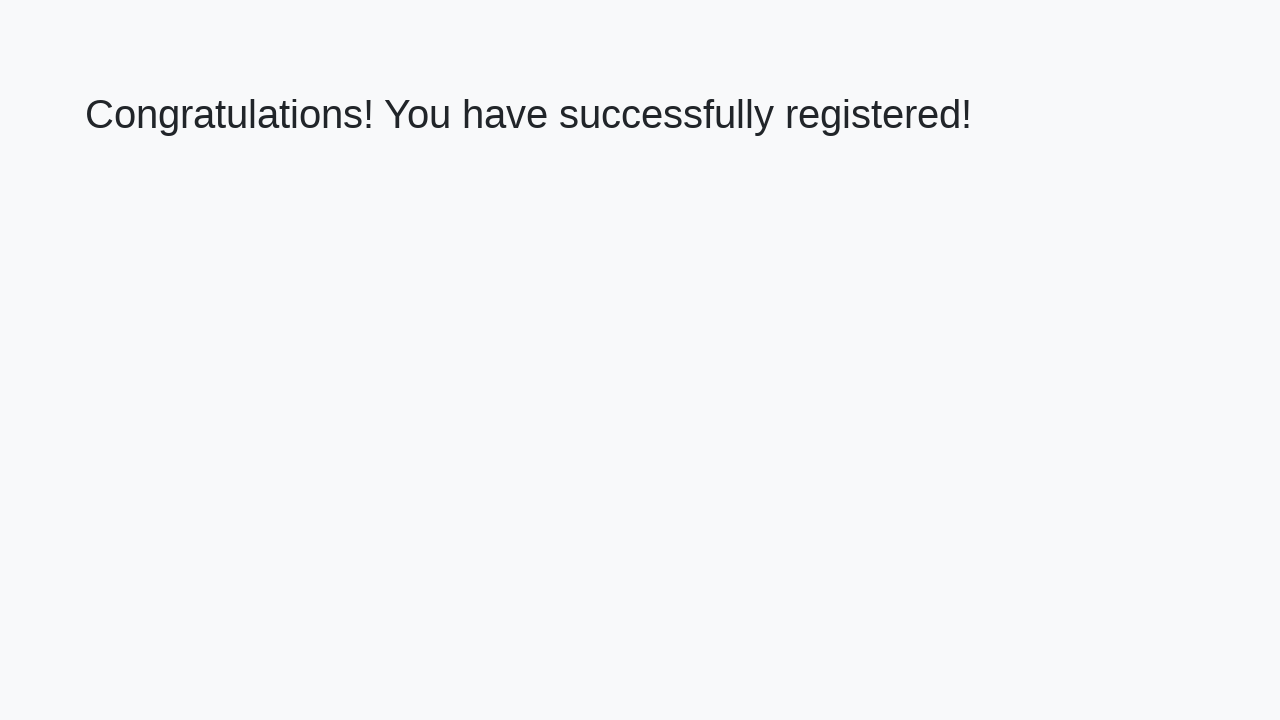

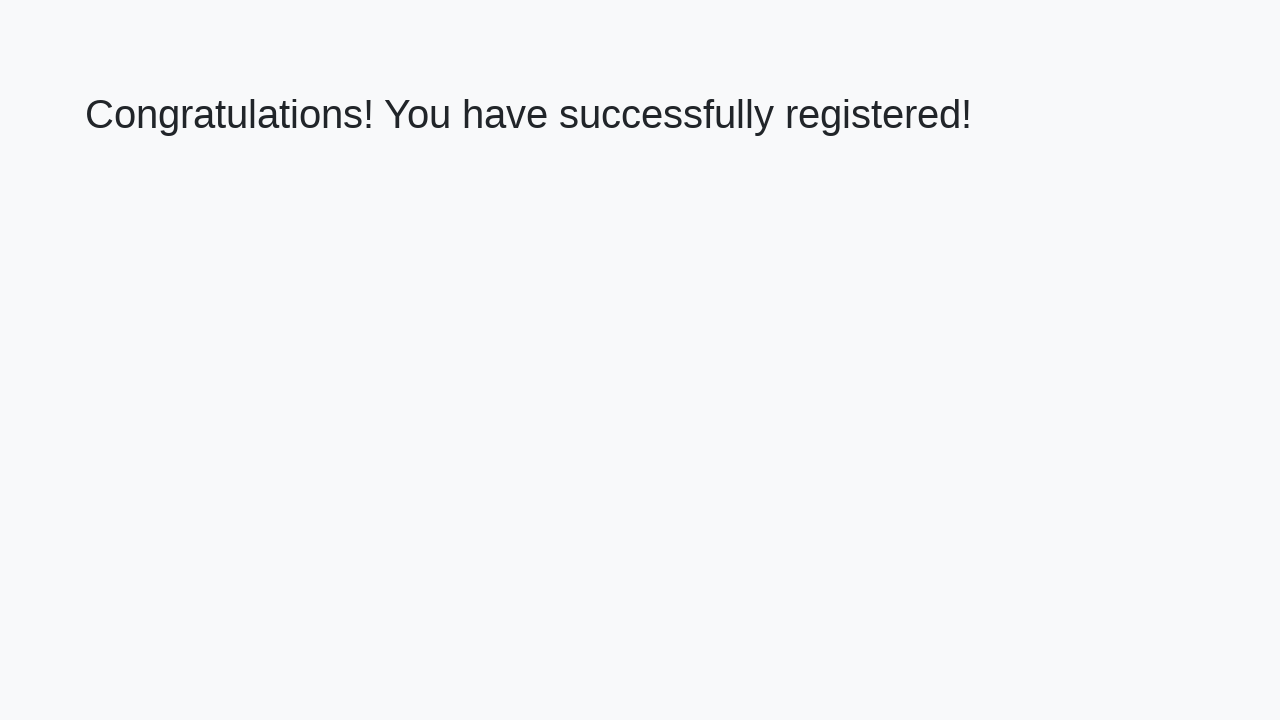